Demonstrates jQuery Growl notifications by injecting jQuery and jQuery Growl into a page, then displaying various notification messages (plain, error, notice, warning).

Starting URL: http://the-internet.herokuapp.com

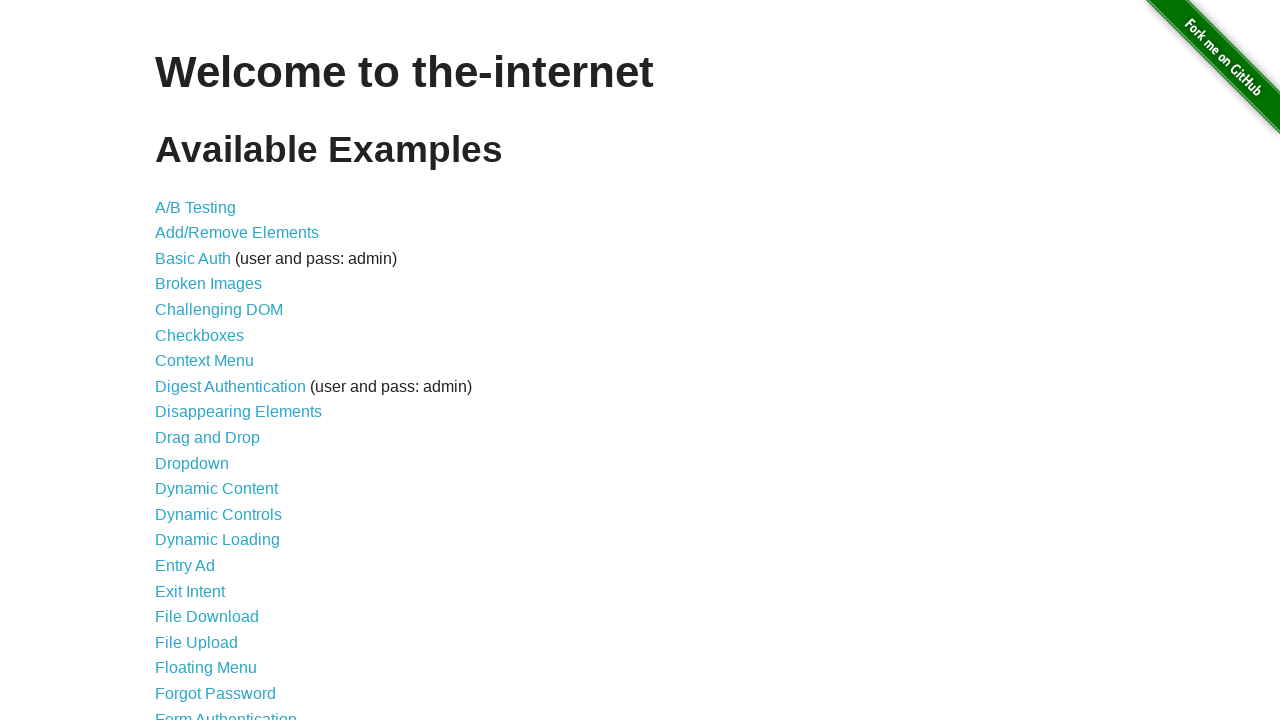

Injected jQuery library into the page
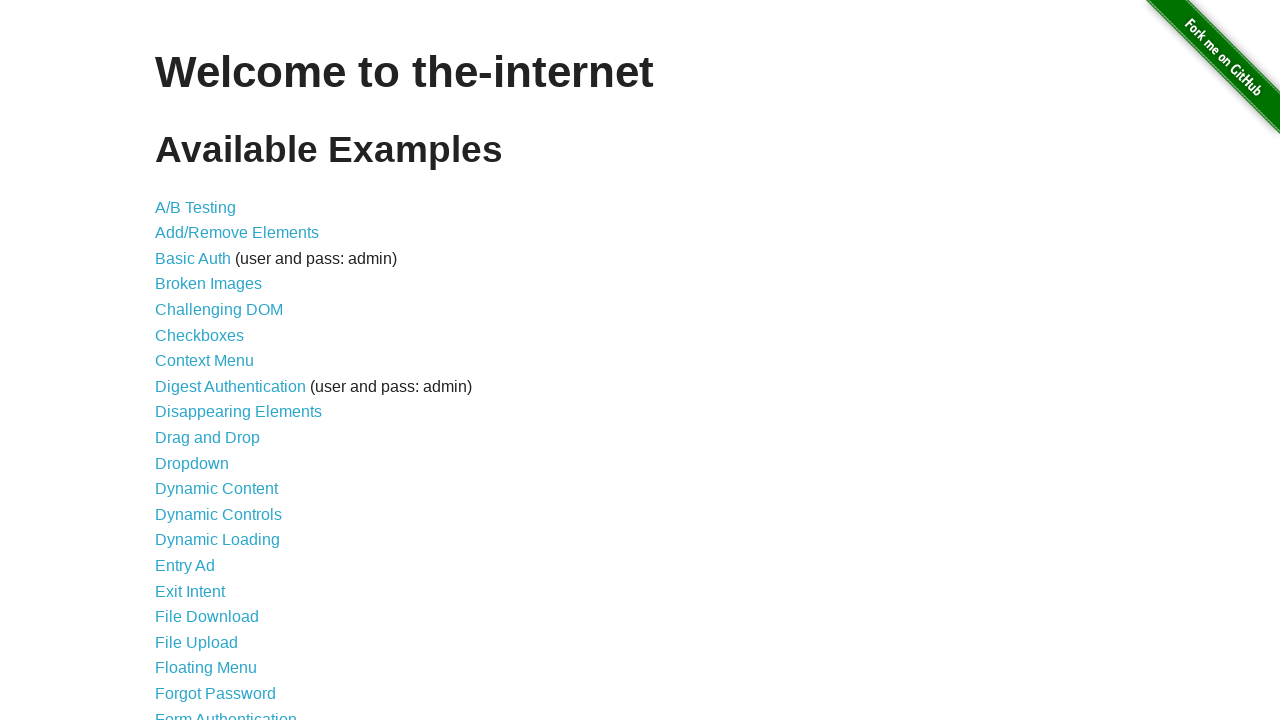

jQuery library loaded successfully
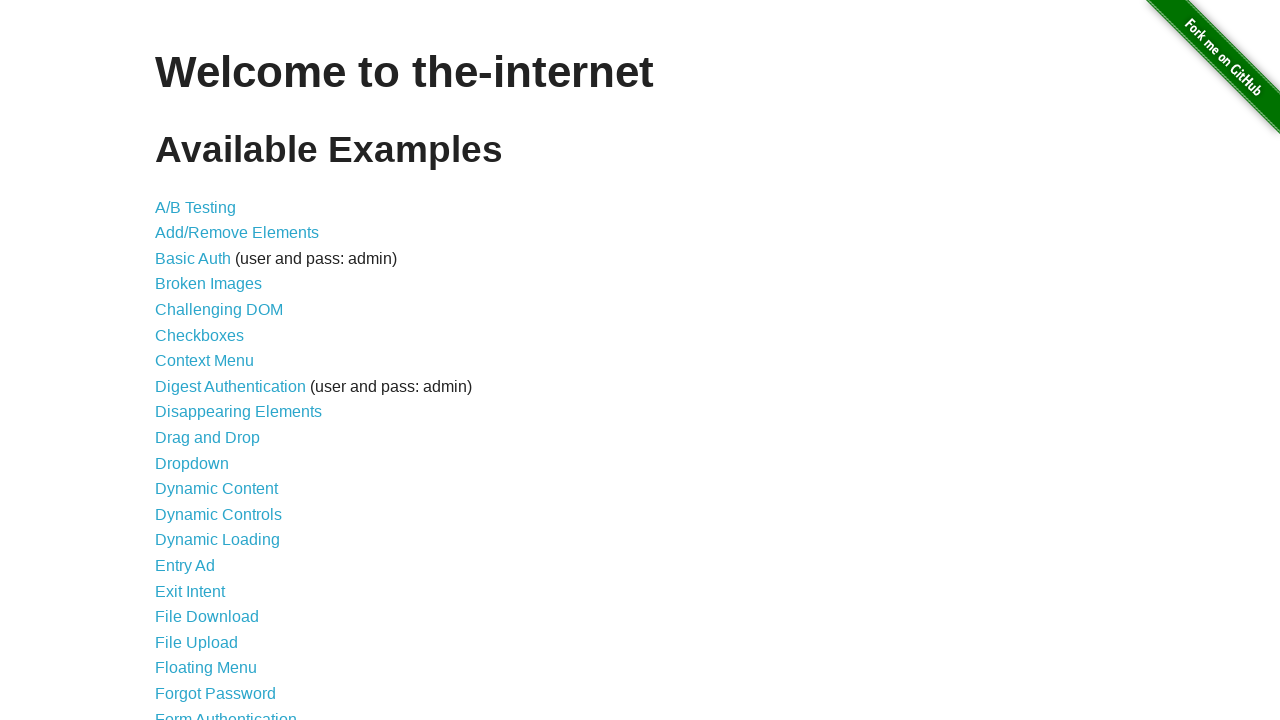

Injected jQuery Growl plugin into the page
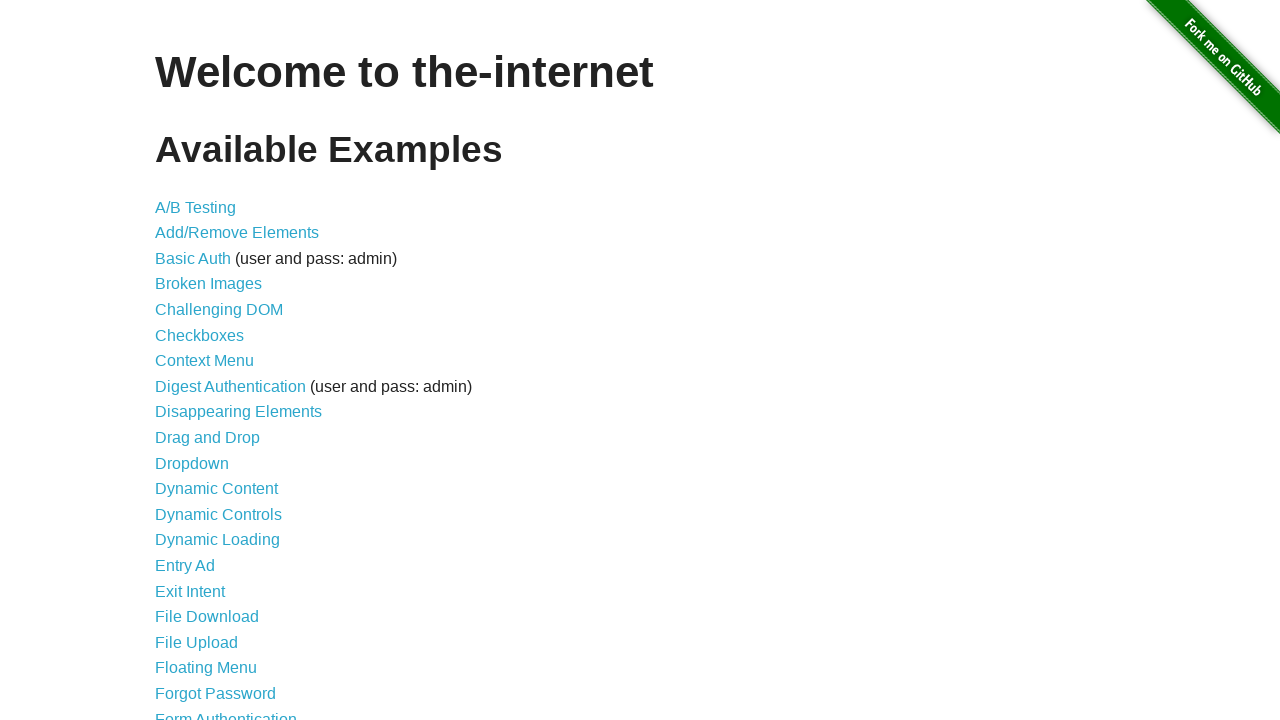

Added jQuery Growl CSS stylesheet to the page
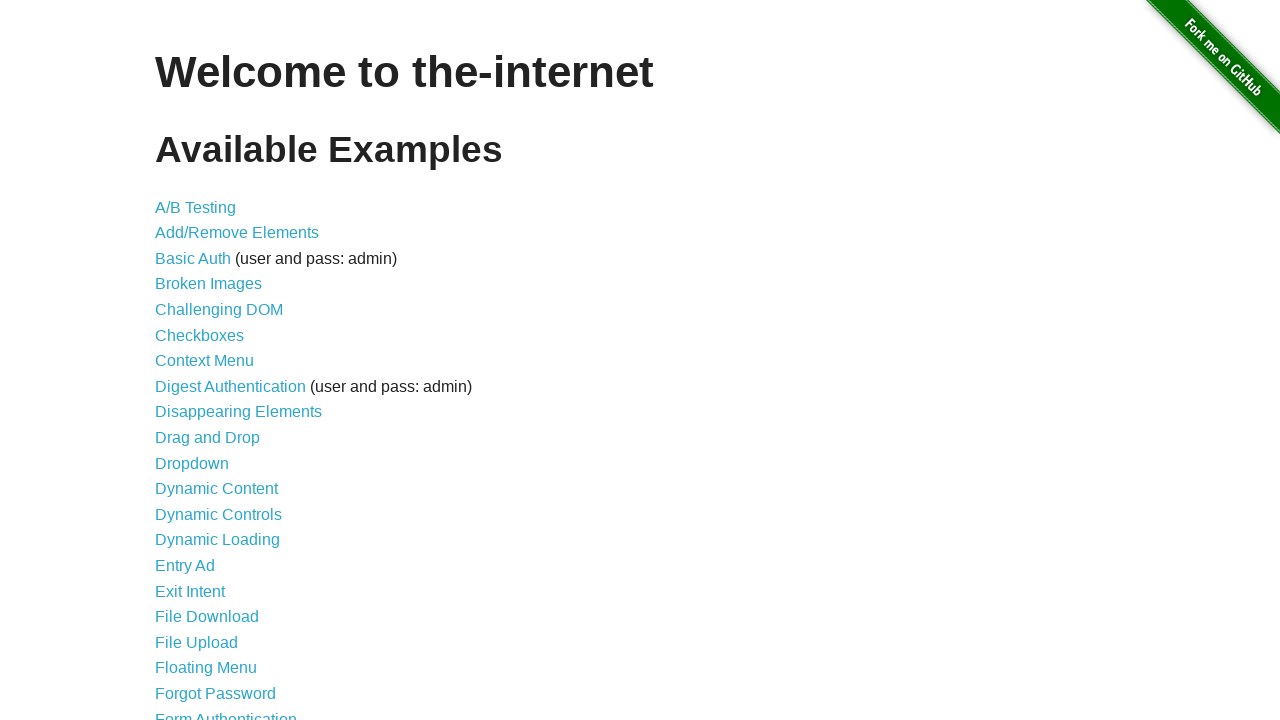

jQuery Growl plugin loaded and ready to use
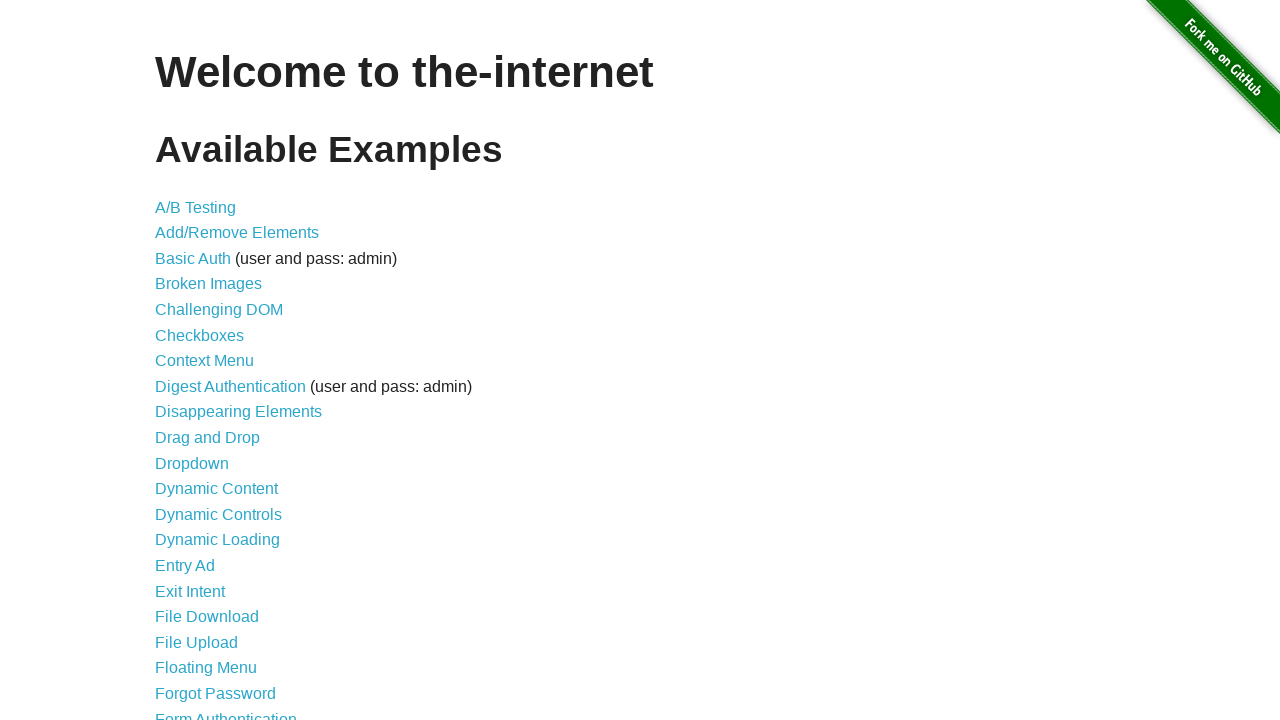

Displayed plain jQuery Growl notification with title 'GET' and message '/'
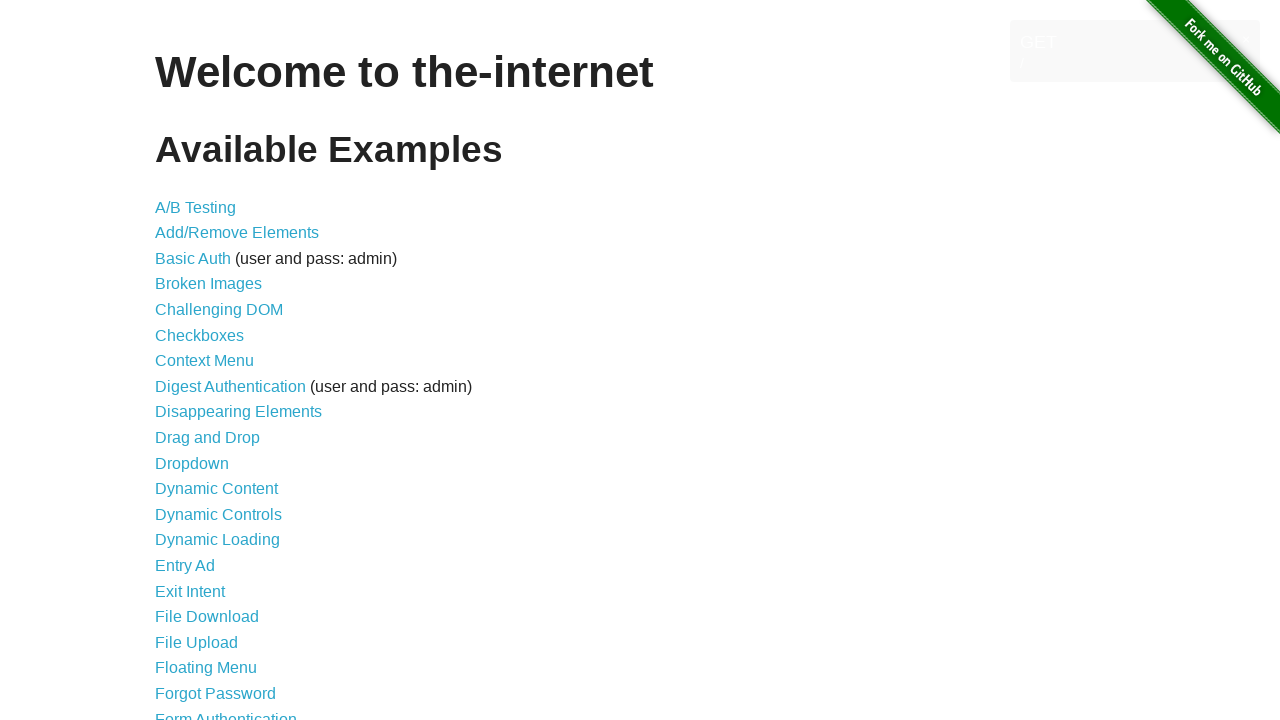

Displayed error notification with title 'ERROR'
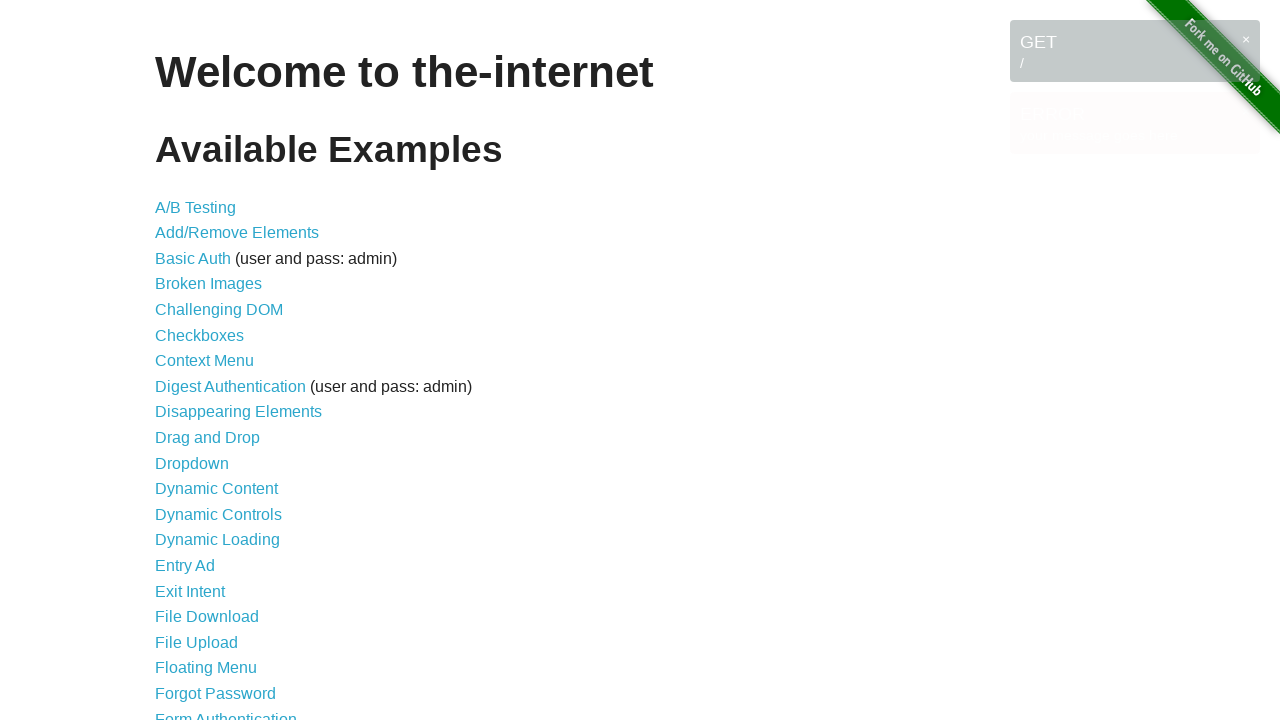

Displayed notice notification with title 'Notice'
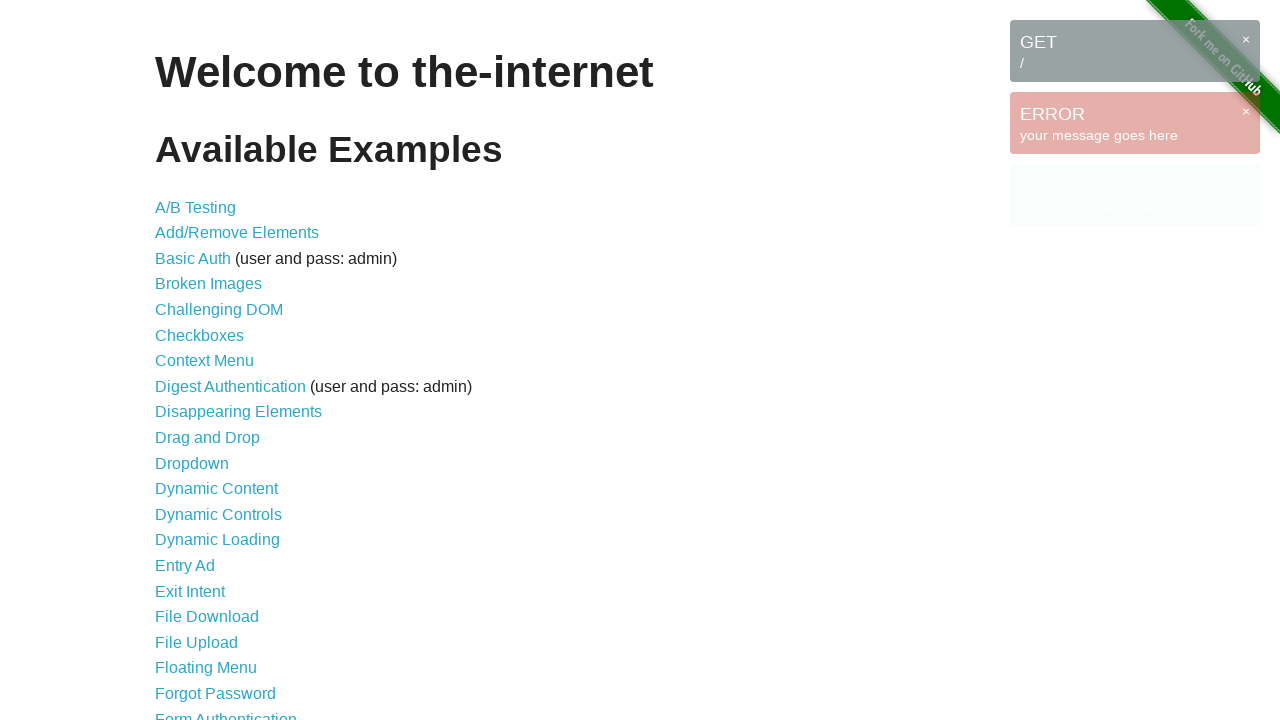

Displayed warning notification with title 'Warning!'
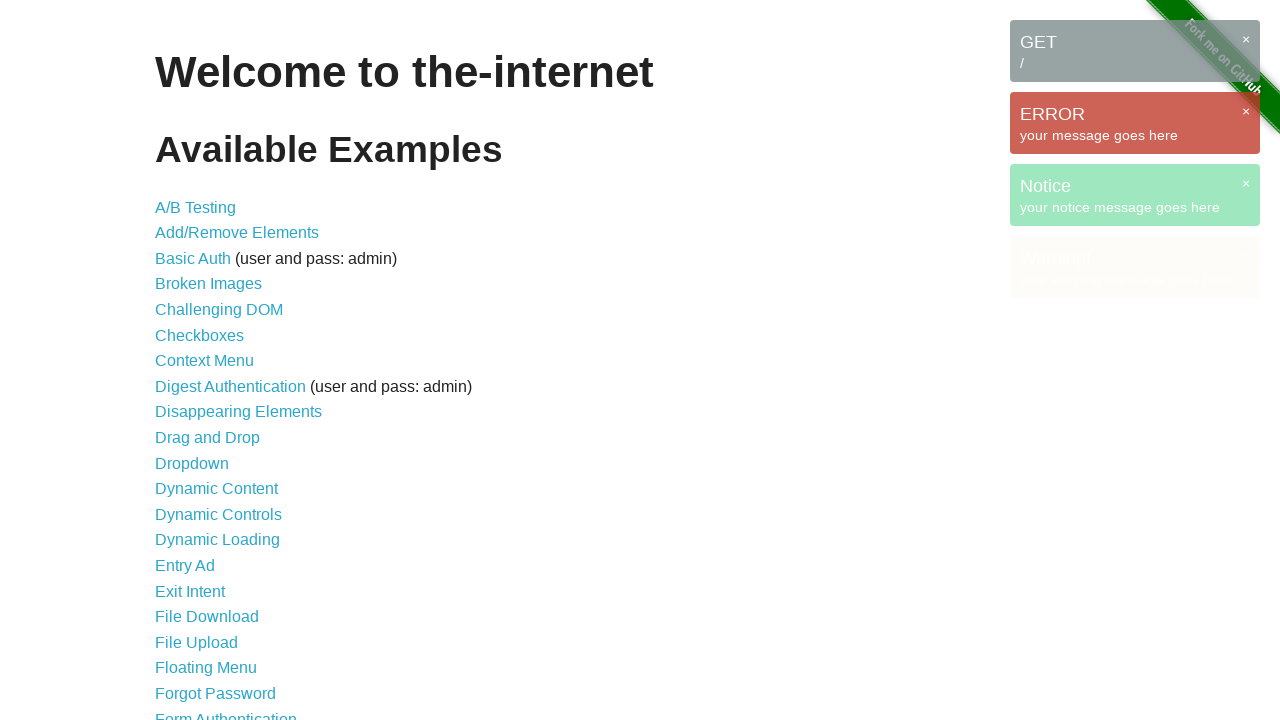

All growl notification messages are now visible on the page
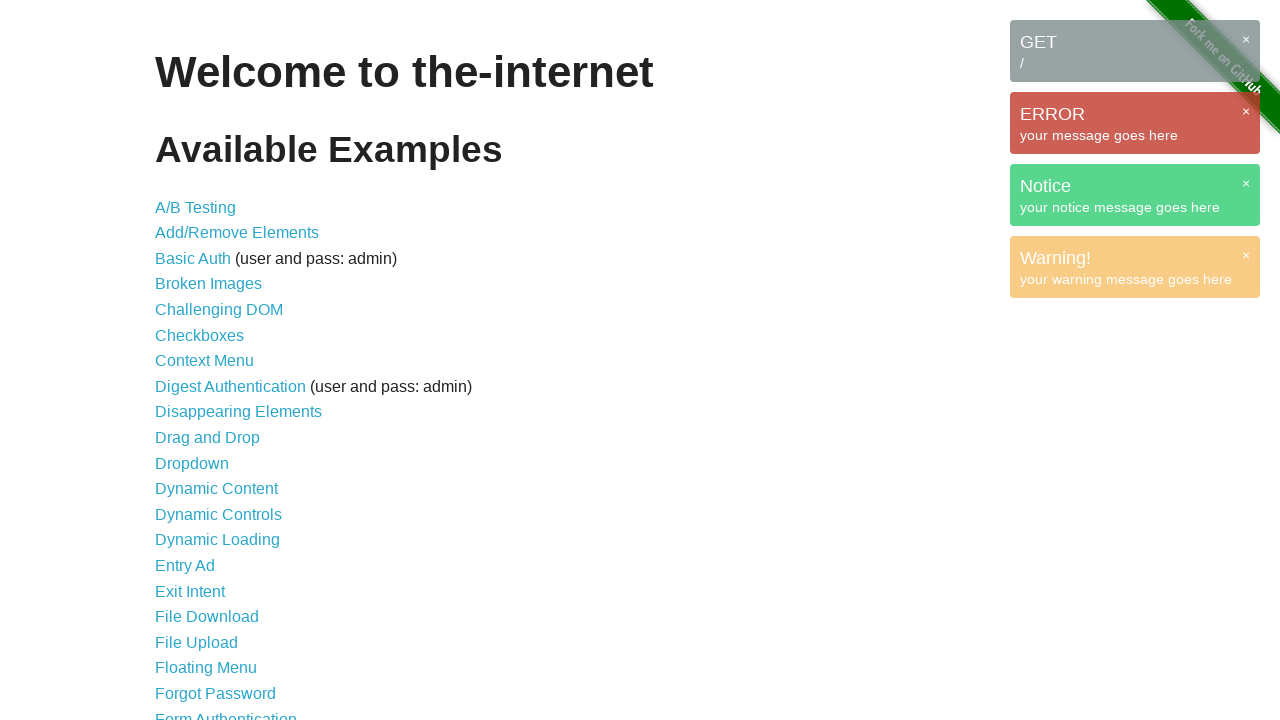

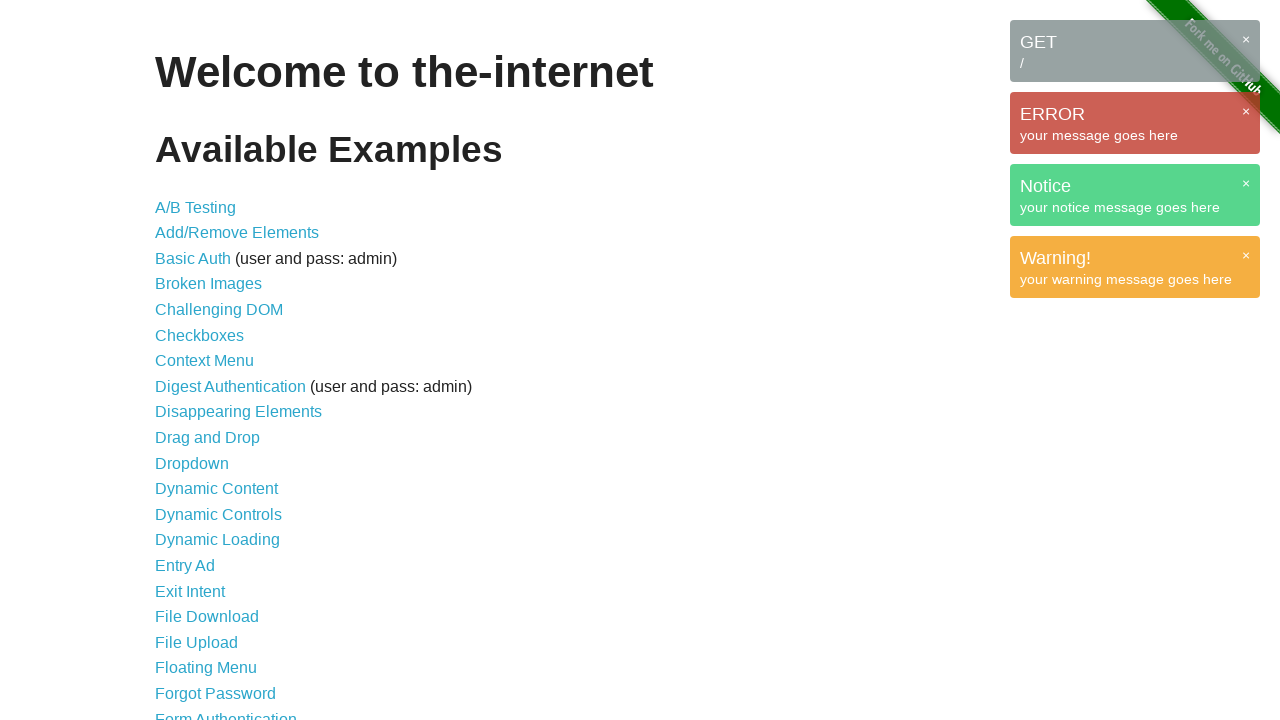